Tests navigation by hovering over the "Calendars" menu link to reveal a dropdown, then clicking on "Indian Calendar" link to navigate to that page.

Starting URL: http://www.drikpanchang.com/panchang/hindu-panchangs.html

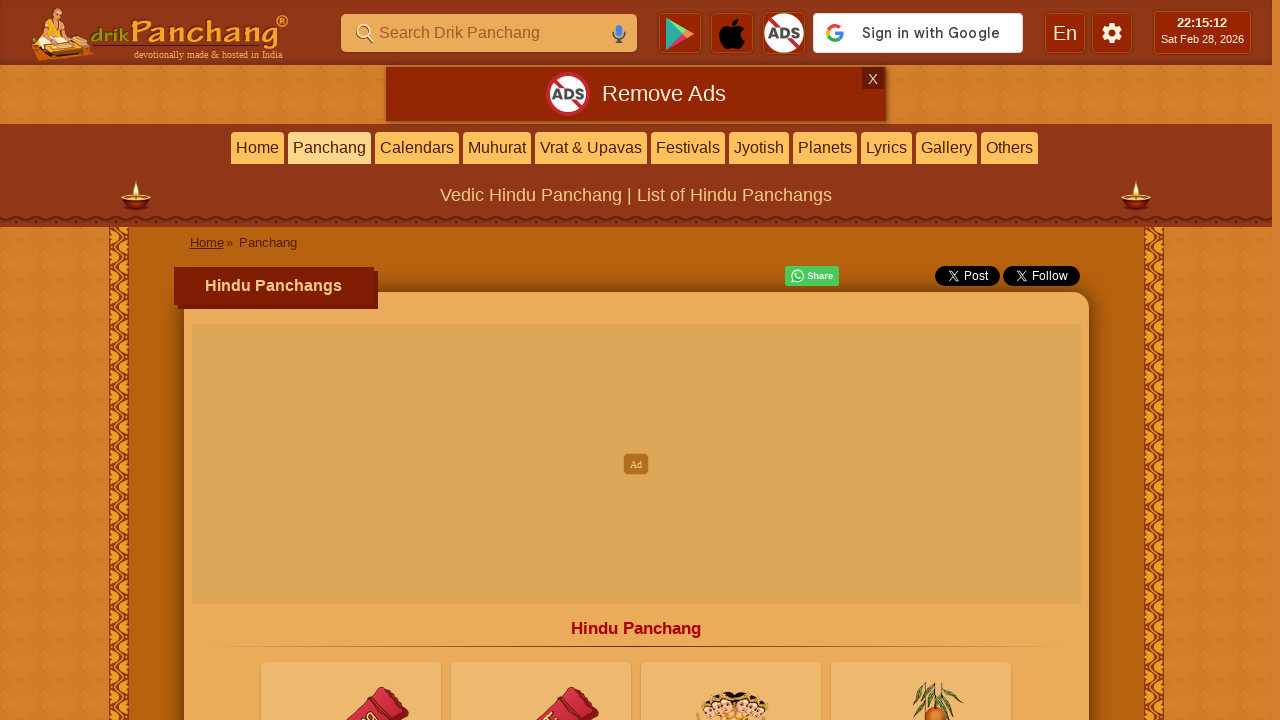

Hovered over 'Calendars' menu link to reveal dropdown at (416, 148) on internal:role=link[name="Calendars"i]
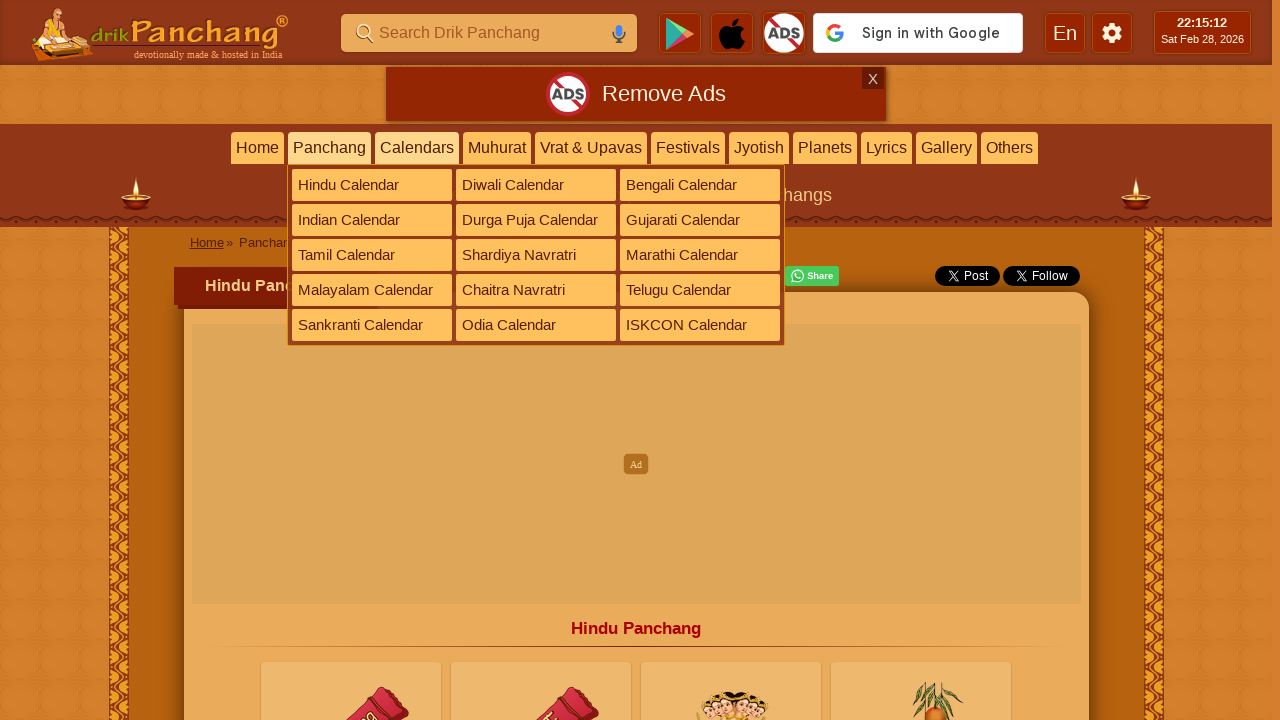

Waited for dropdown menu to appear
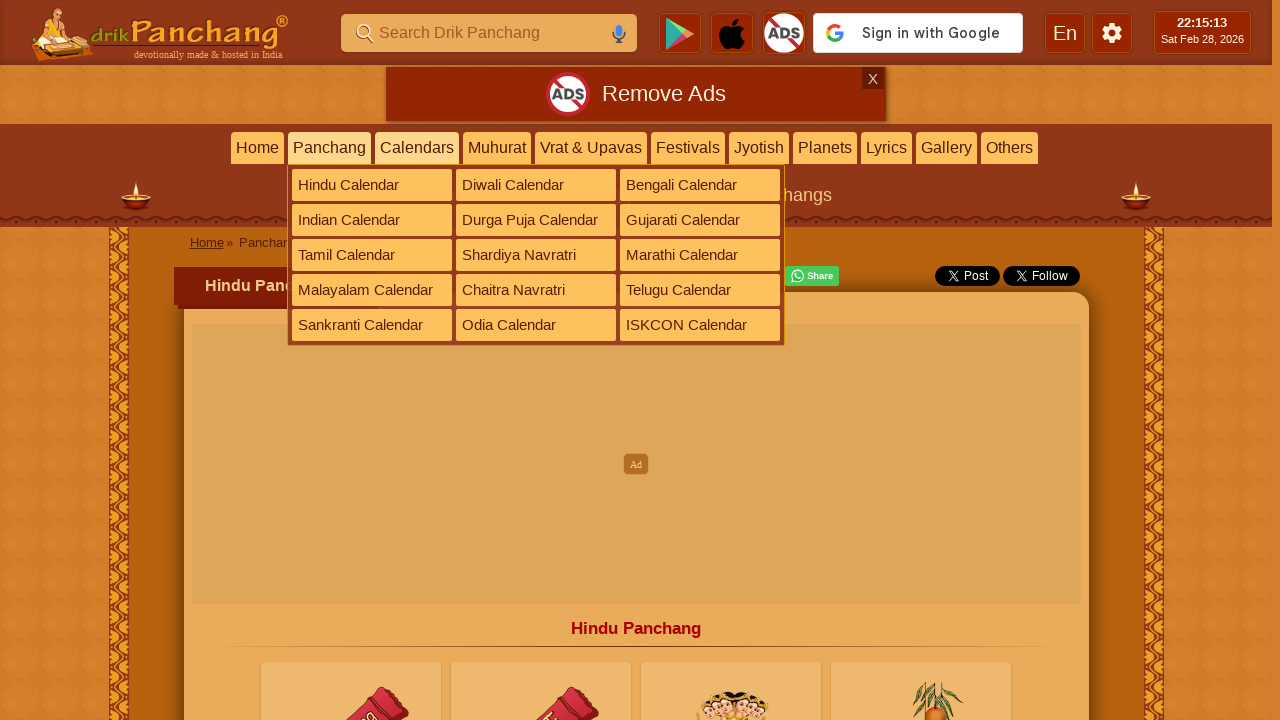

Clicked on 'Indian Calendar' link at (372, 220) on internal:role=link[name="Indian Calendar"i]
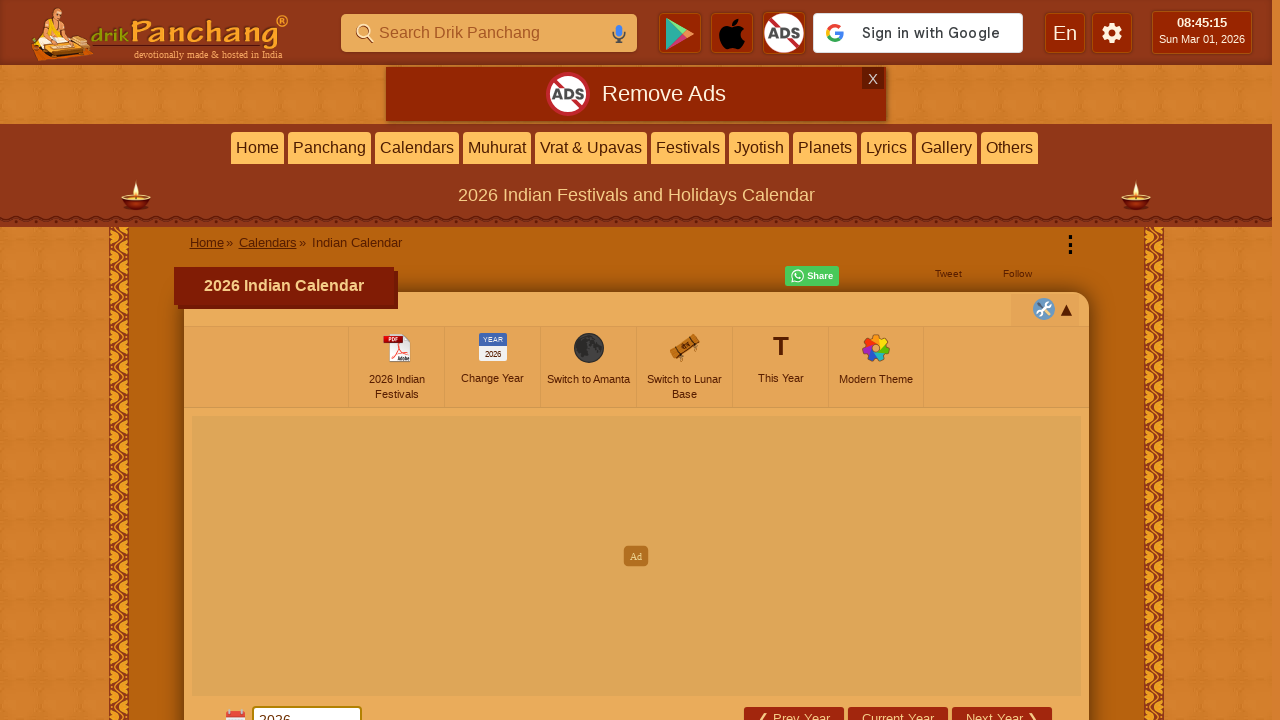

Waited for Indian Calendar page to load (networkidle)
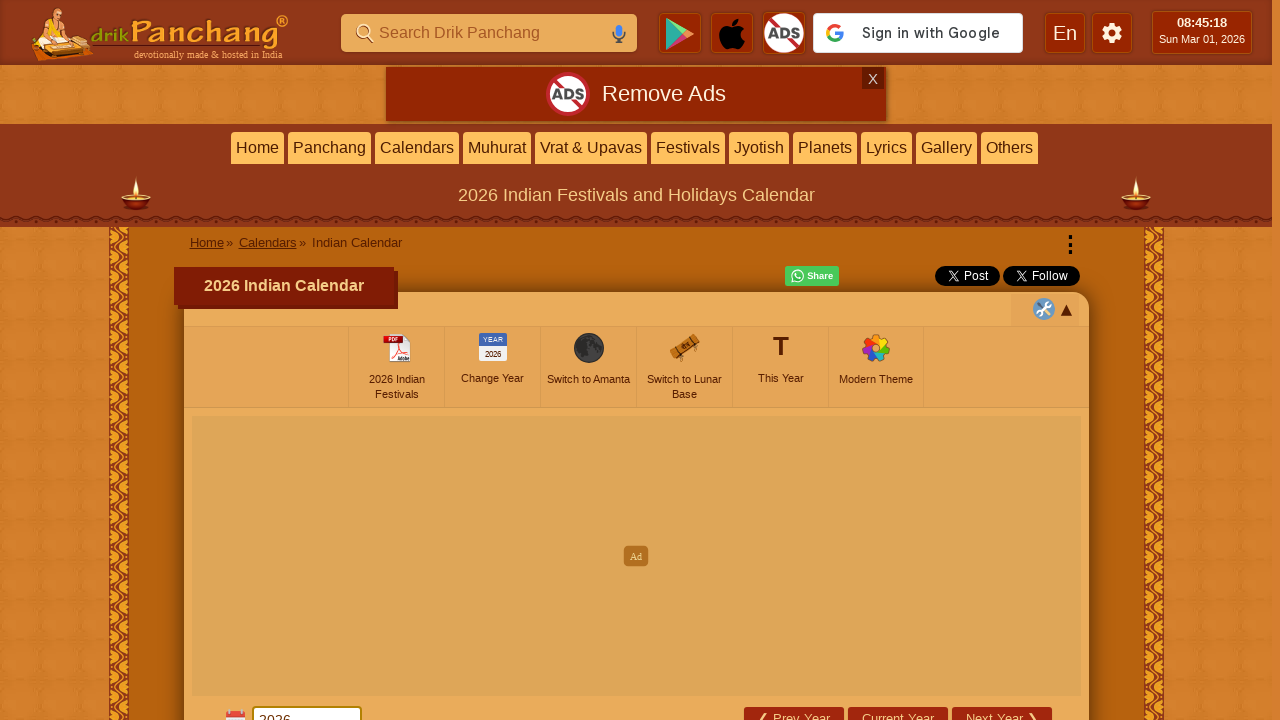

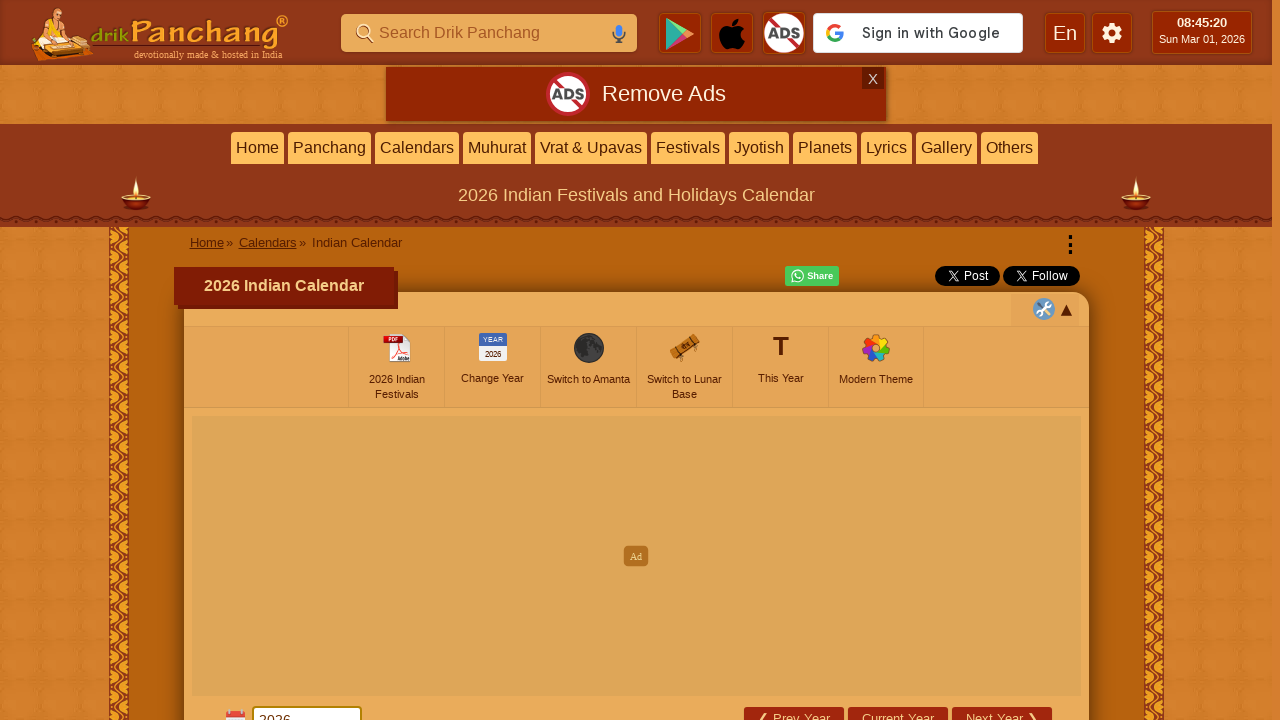